Fills out a text box form with user information, submits it, and verifies the name appears in the output

Starting URL: https://demoqa.com/text-box

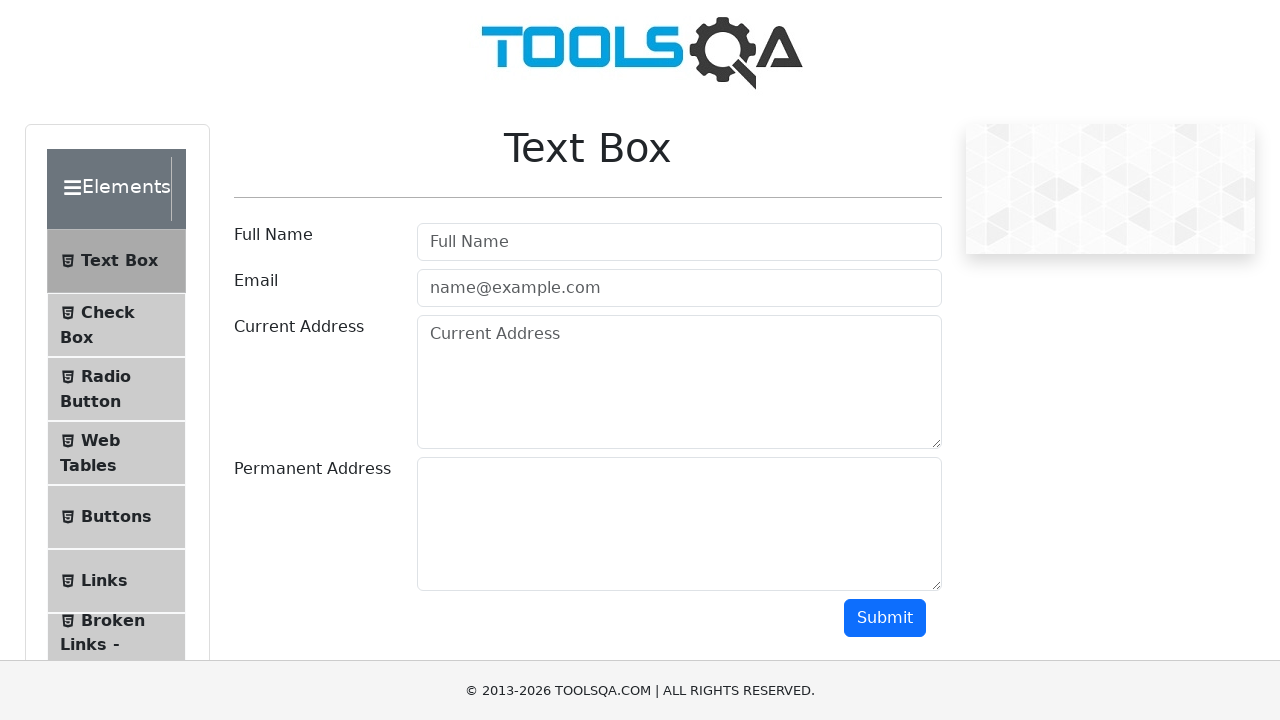

Filled user name field with 'alex' on #userName
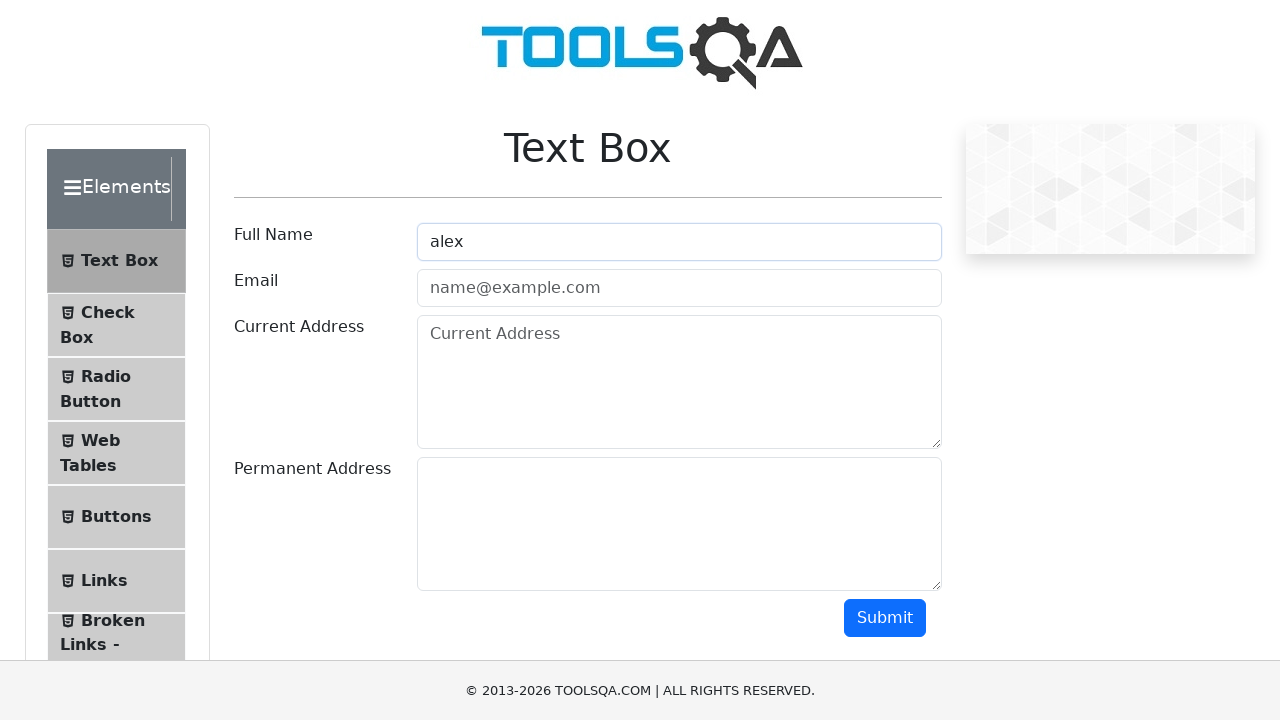

Filled email field with 'alex@qag.com' on #userEmail
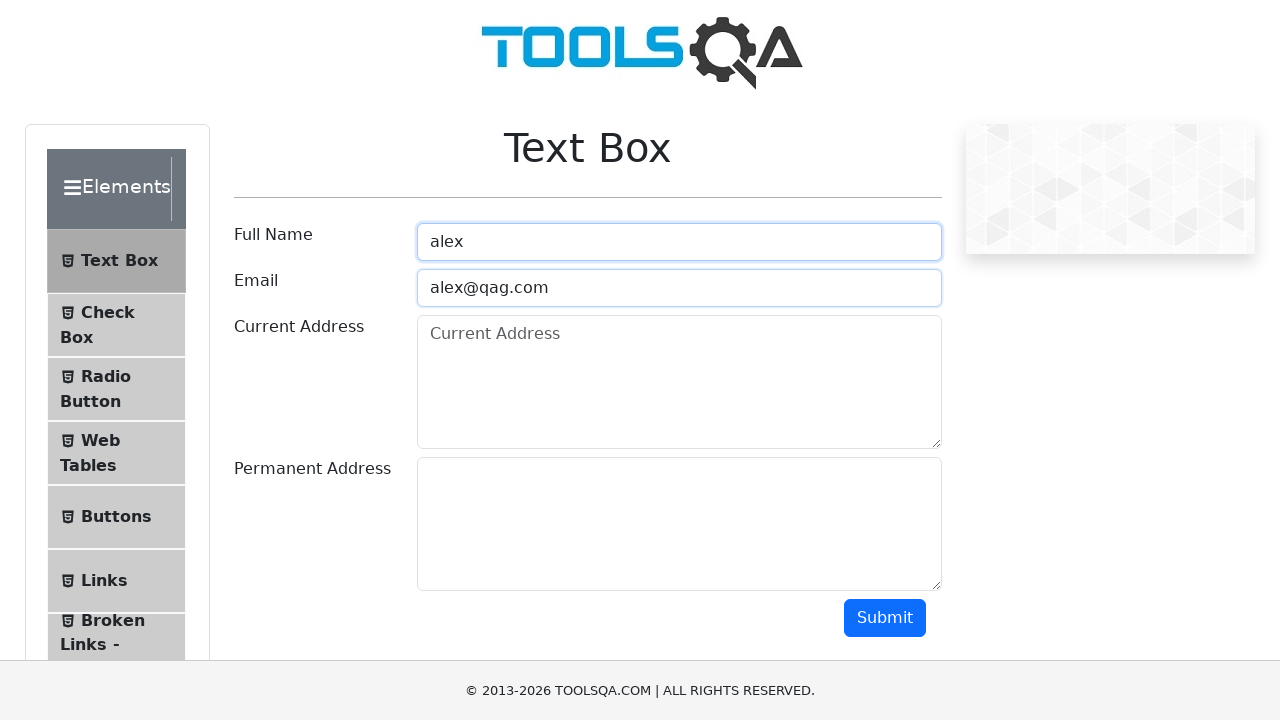

Filled current address field with 'current address' on #currentAddress
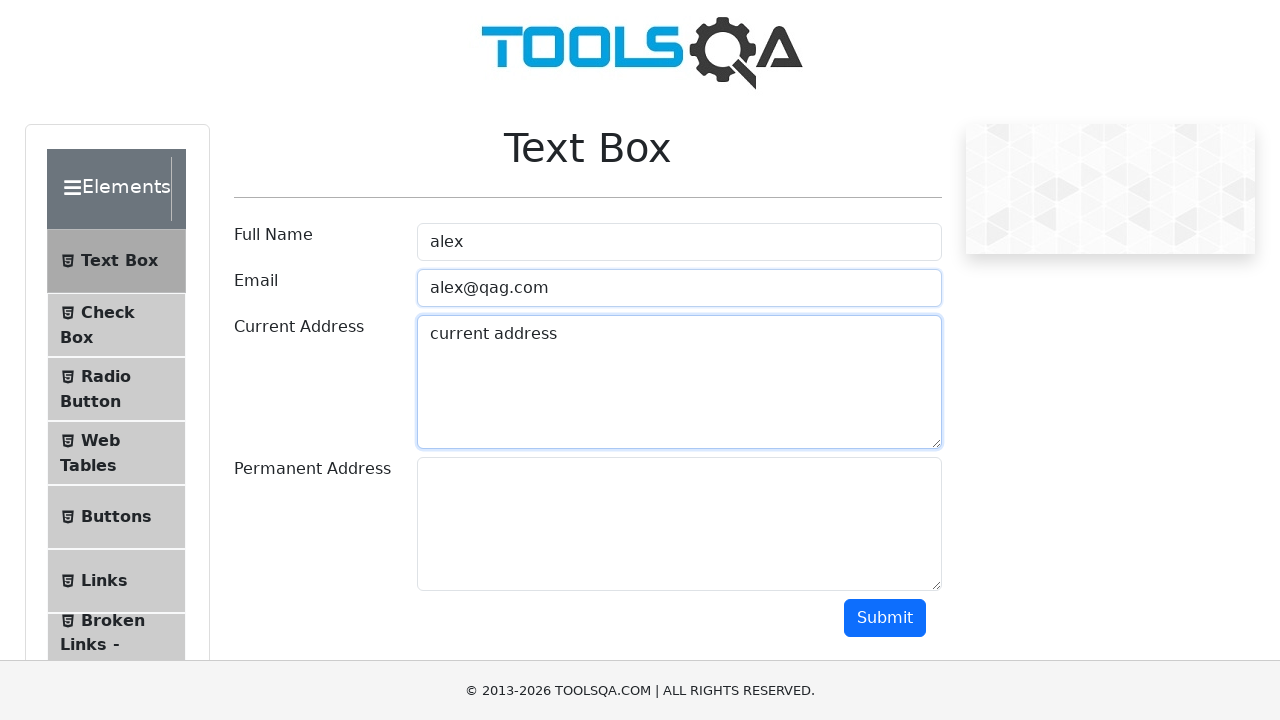

Filled permanent address field with '12345' on #permanentAddress
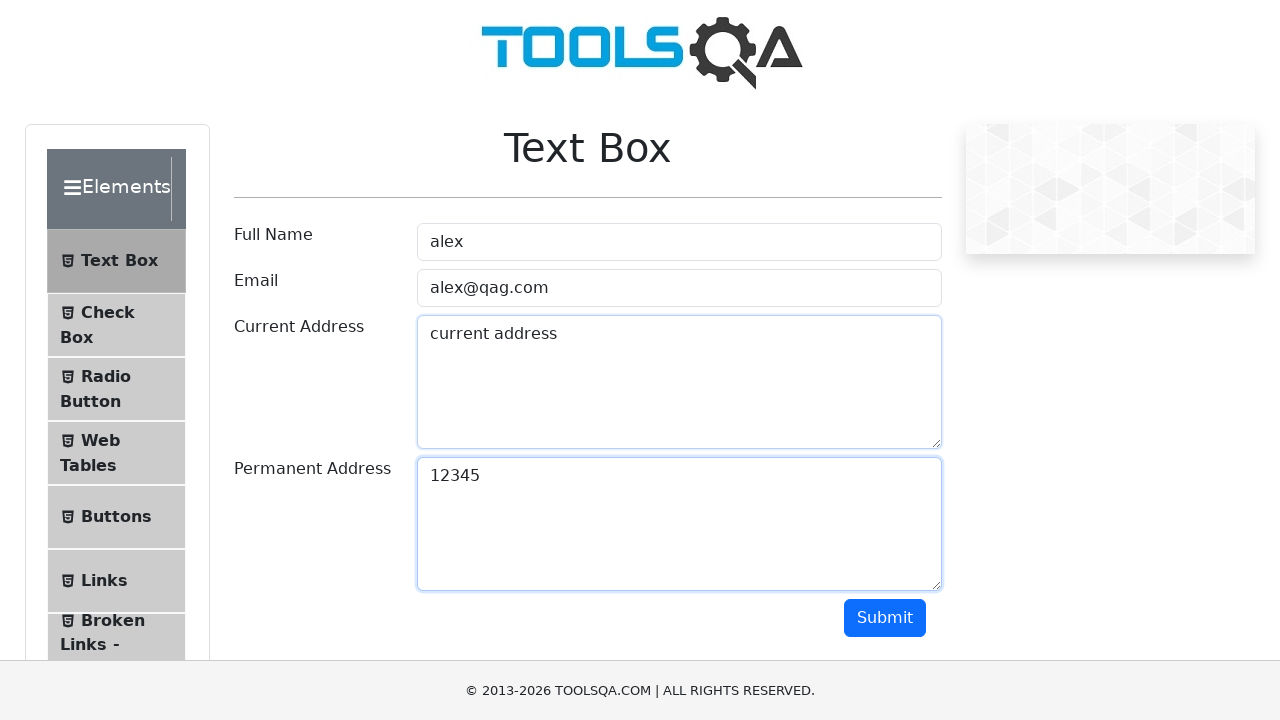

Clicked submit button at (885, 618) on #submit
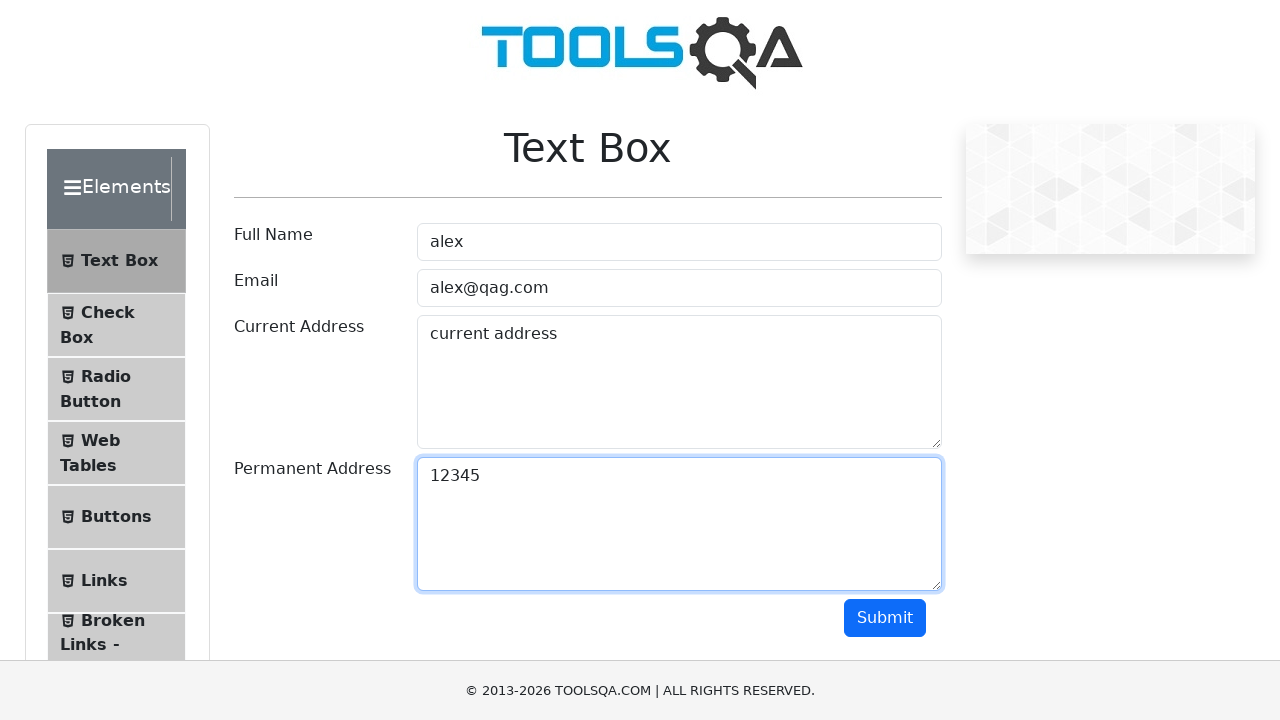

Verified user name 'alex' appears in output
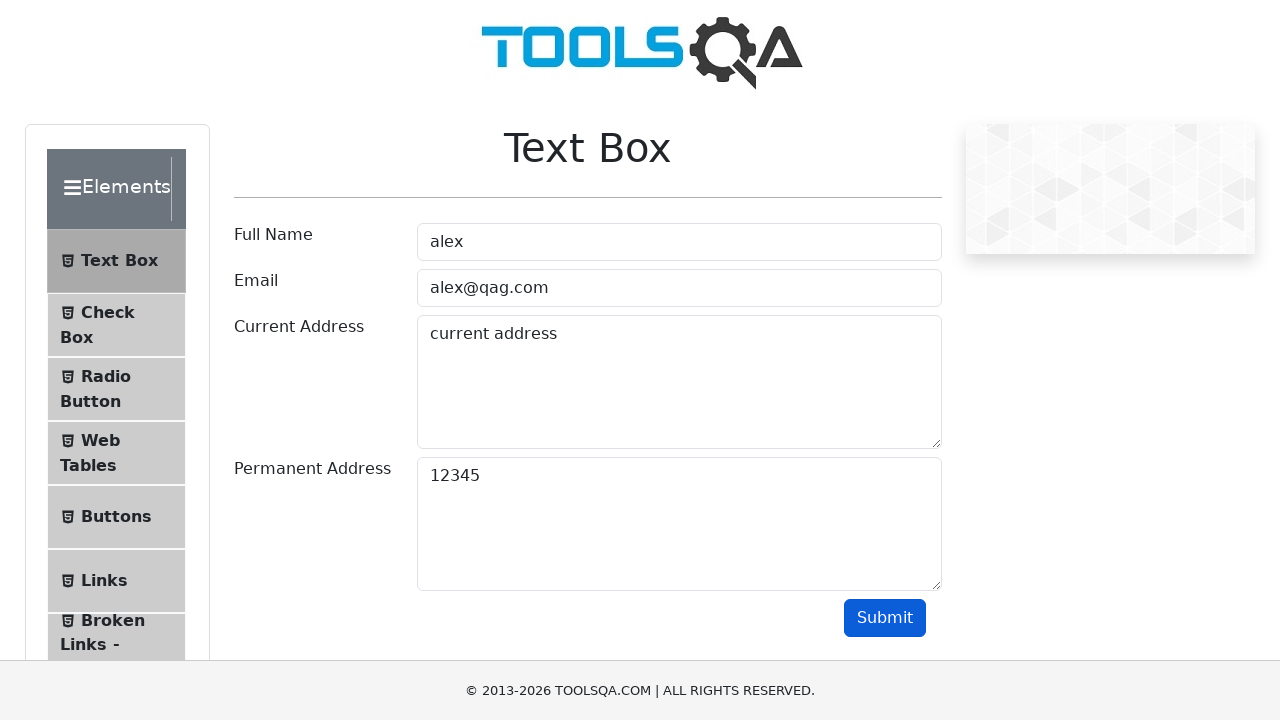

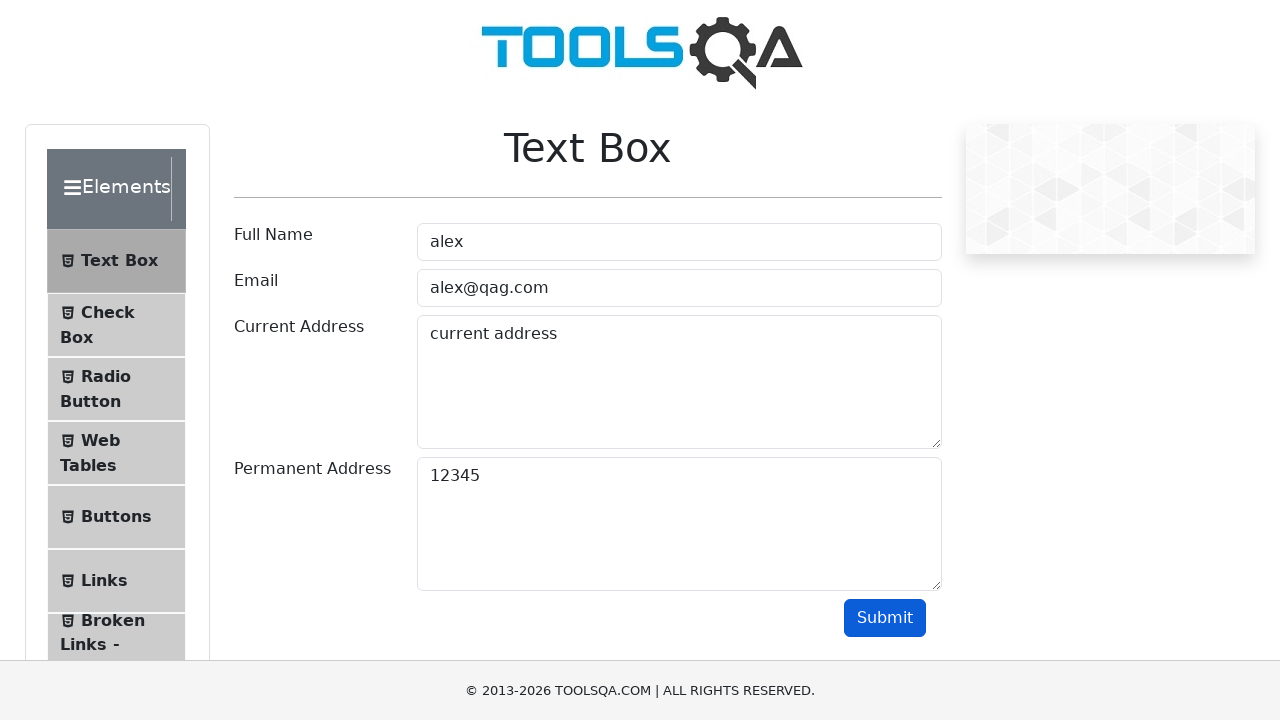